Tests JavaScript execution on a practice automation page by interacting with checkboxes, filling text fields, and performing various scroll operations

Starting URL: https://www.rahulshettyacademy.com/AutomationPractice/

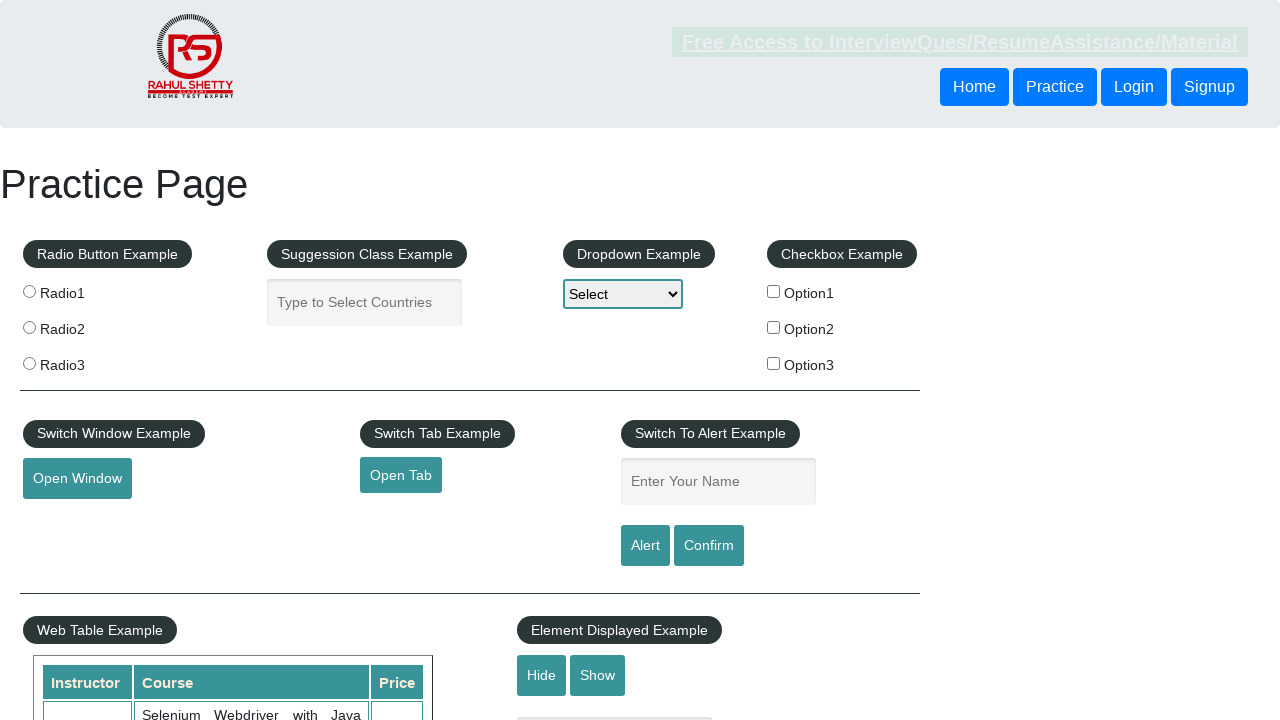

Executed JavaScript to click checkbox option 1
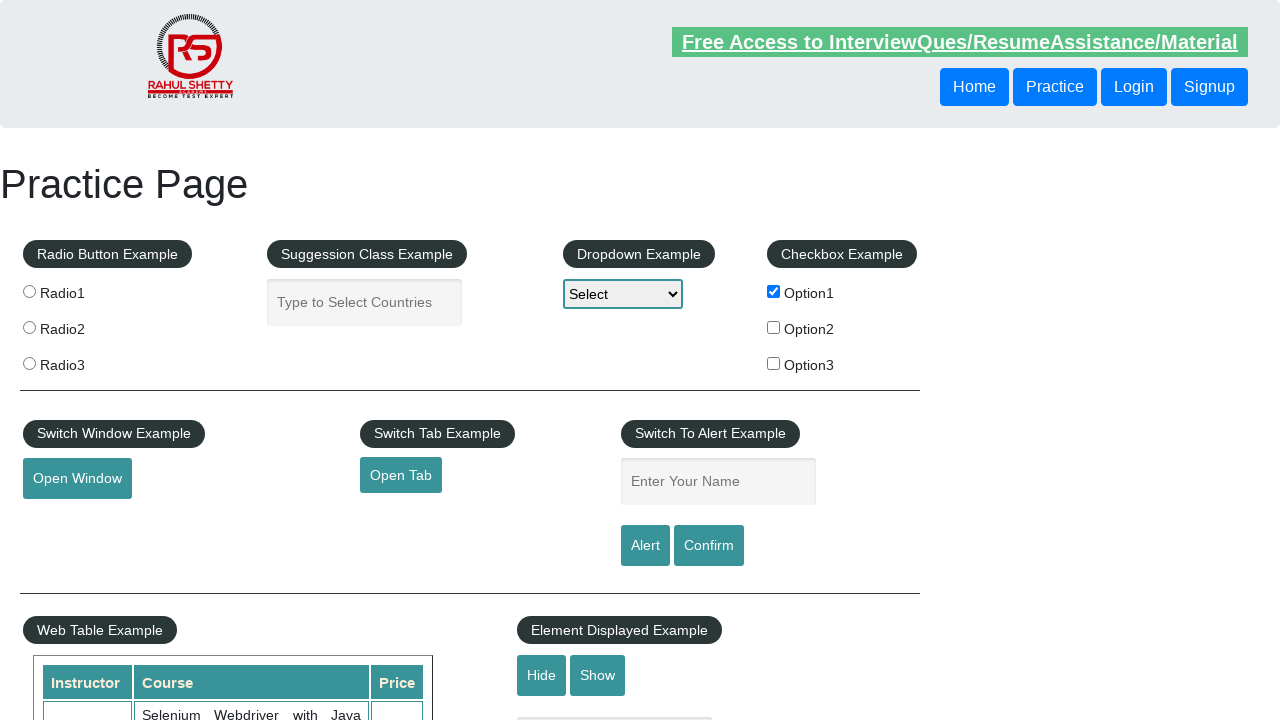

Filled autocomplete field with 'Hi Good morning' using JavaScript
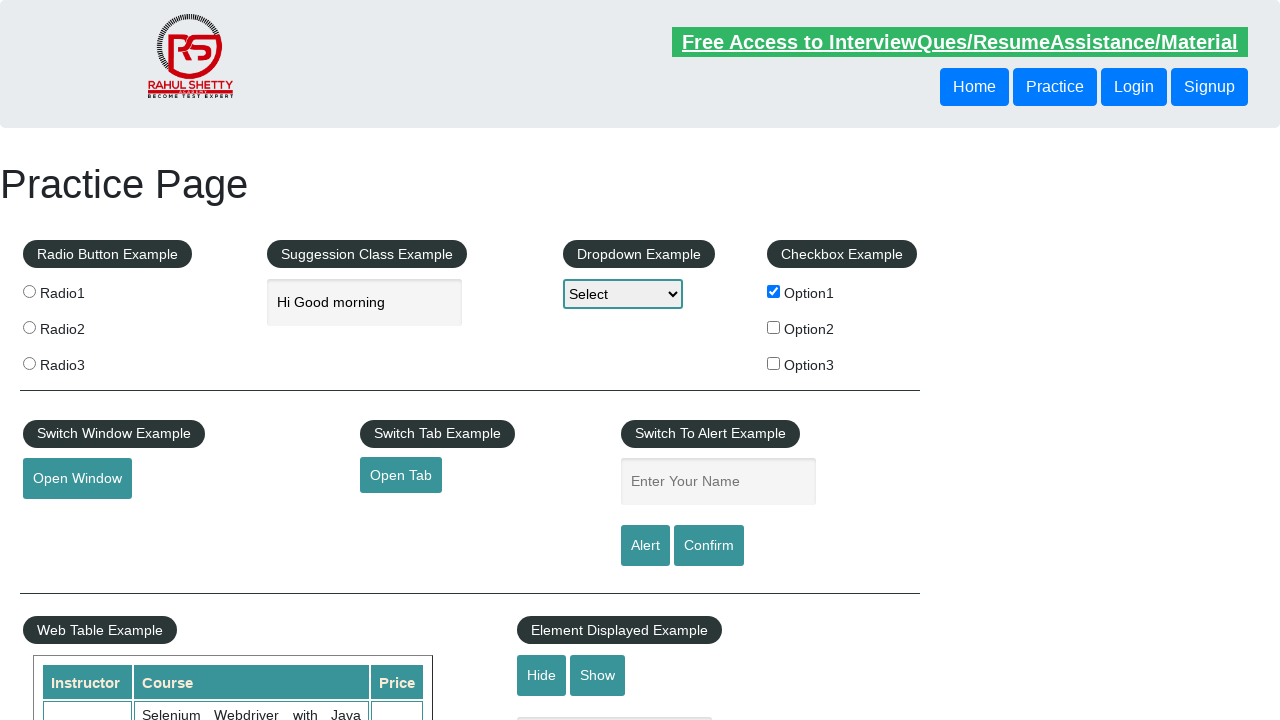

Scrolled down by 900 pixels
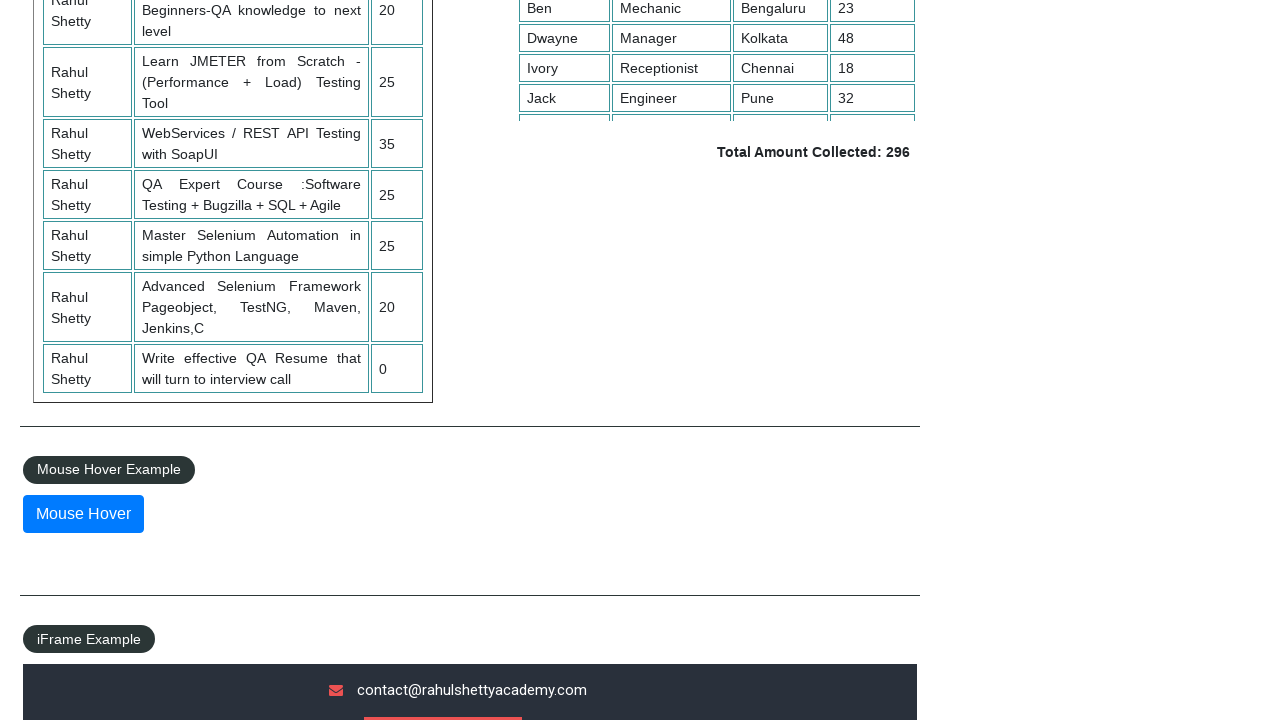

Scrolled back up by 900 pixels
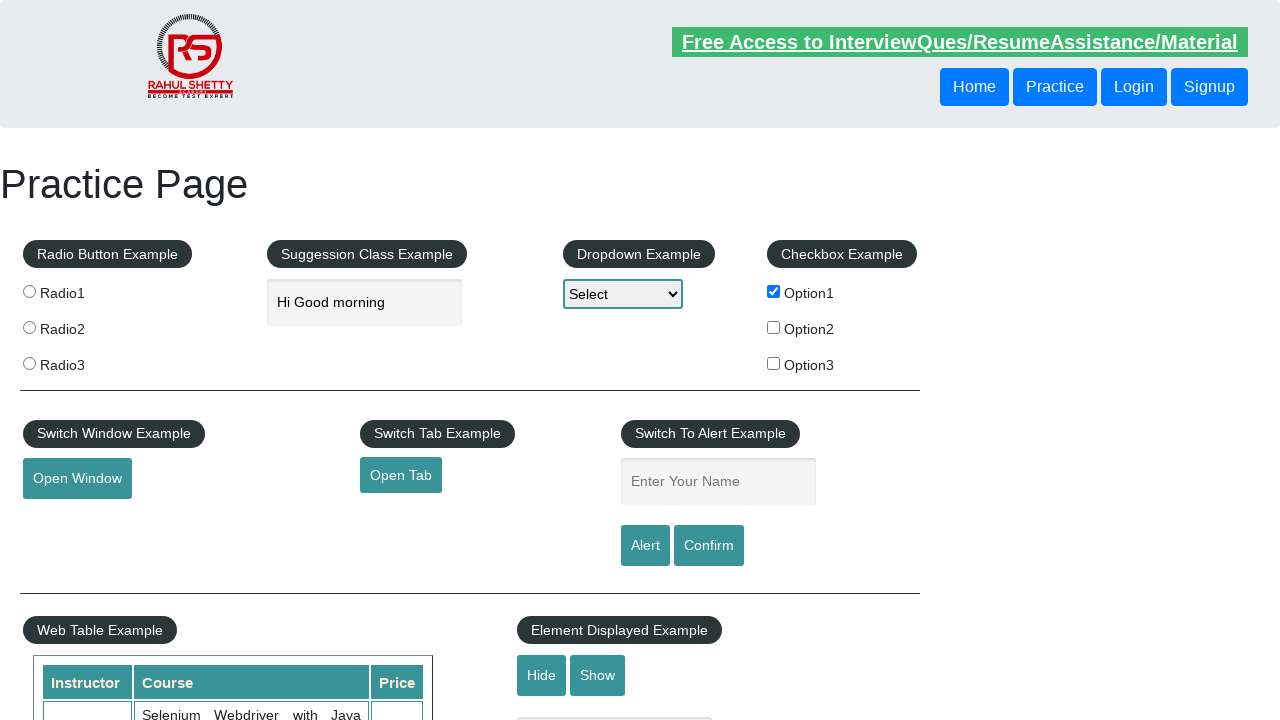

Scrolled to broken link element
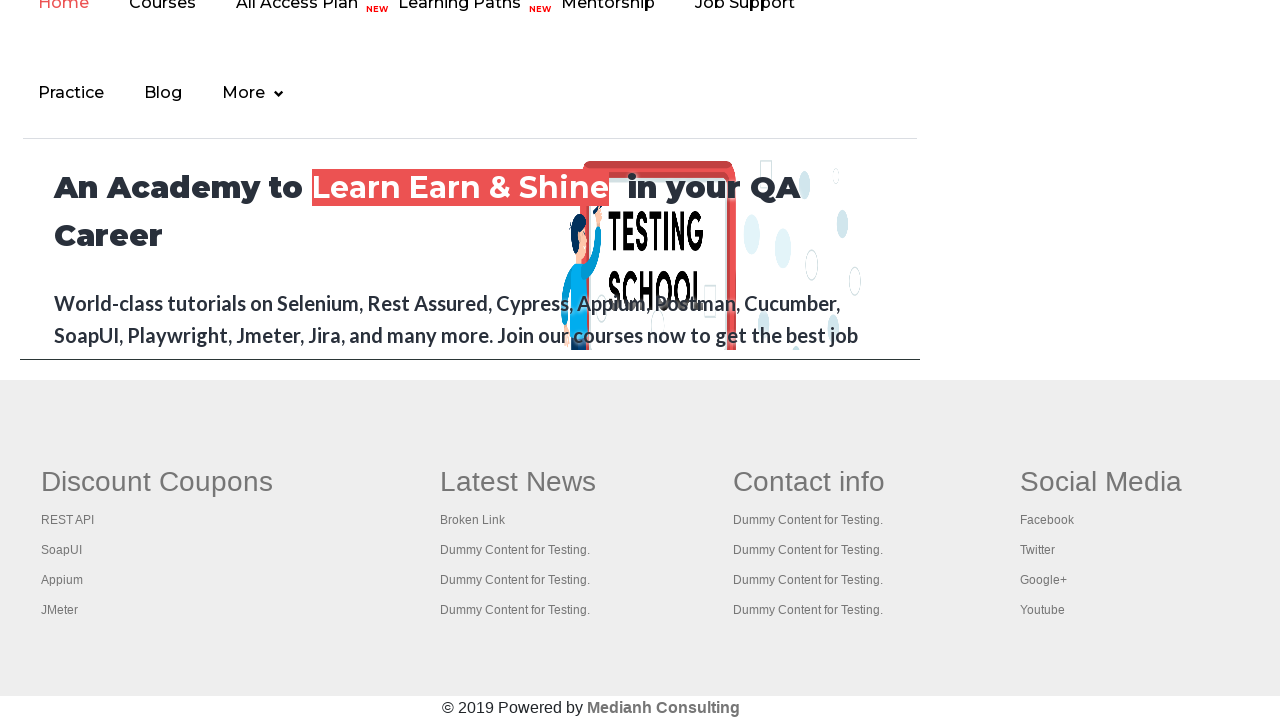

Scrolled to radio button element
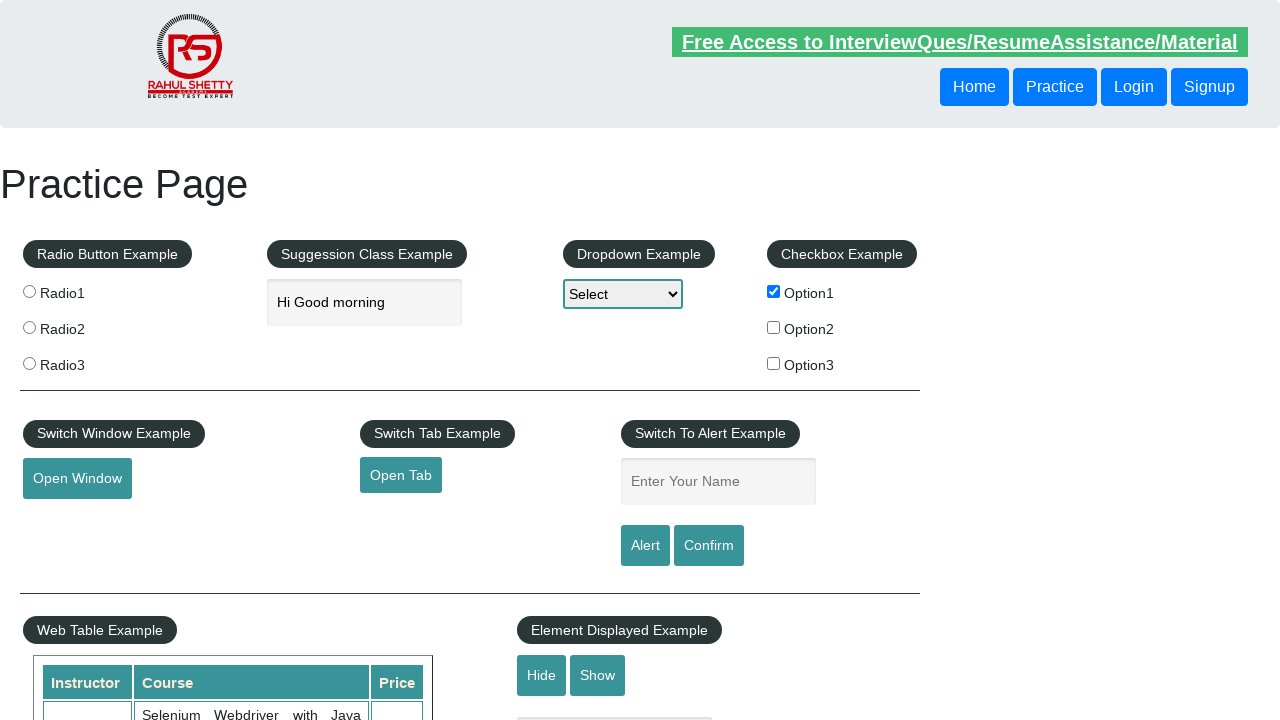

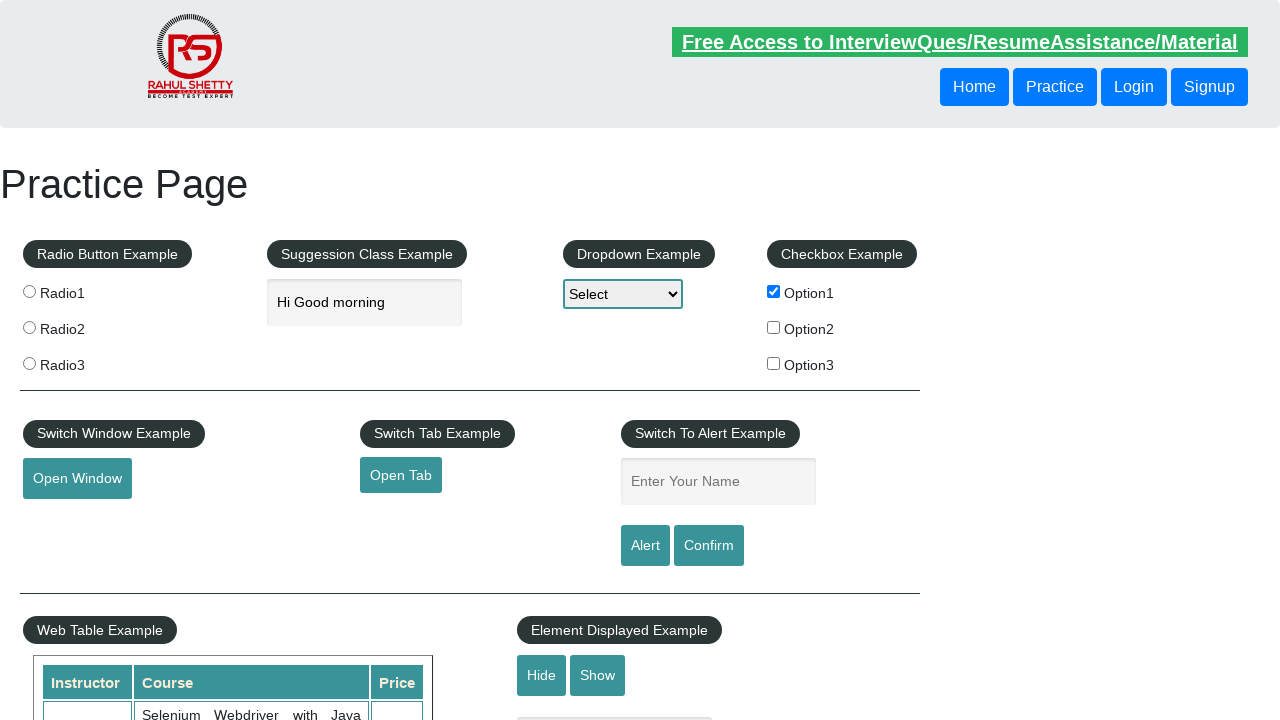